Tests a todo list application by checking existing items, adding a new todo item, and verifying it appears in the list

Starting URL: https://lambdatest.github.io/sample-todo-app/

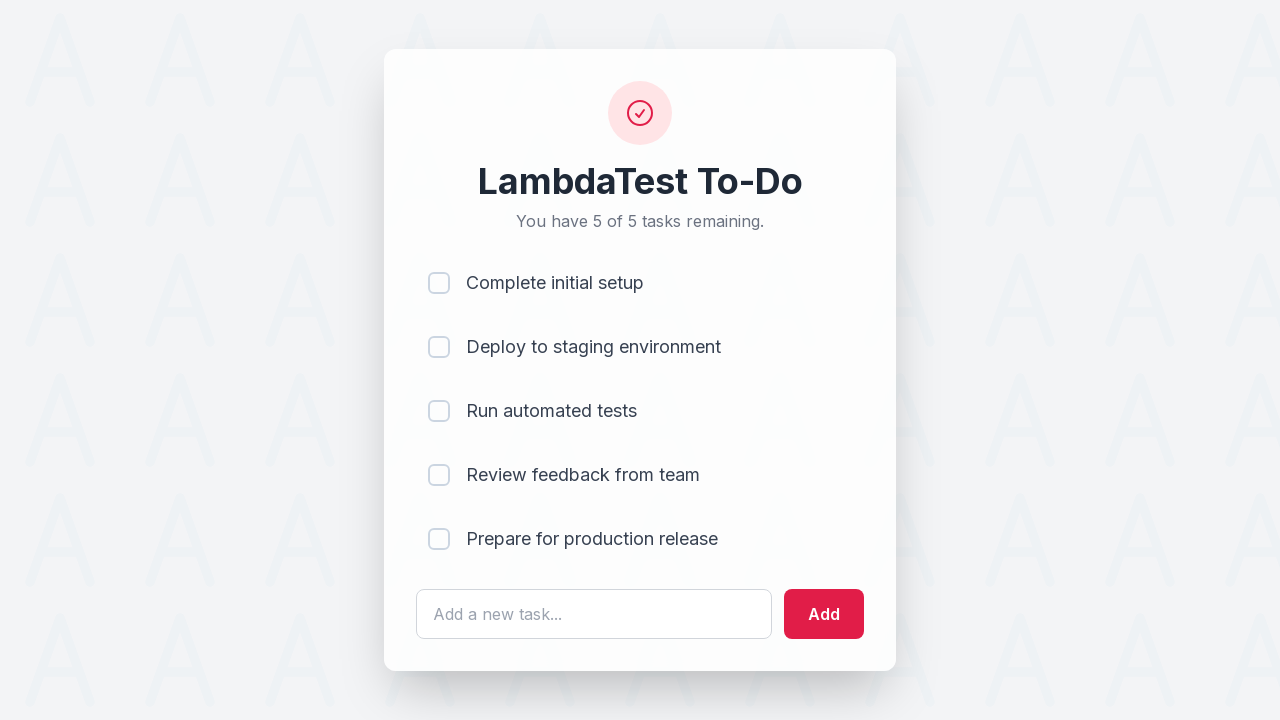

Checked the first existing todo item at (439, 283) on input[name='li1']
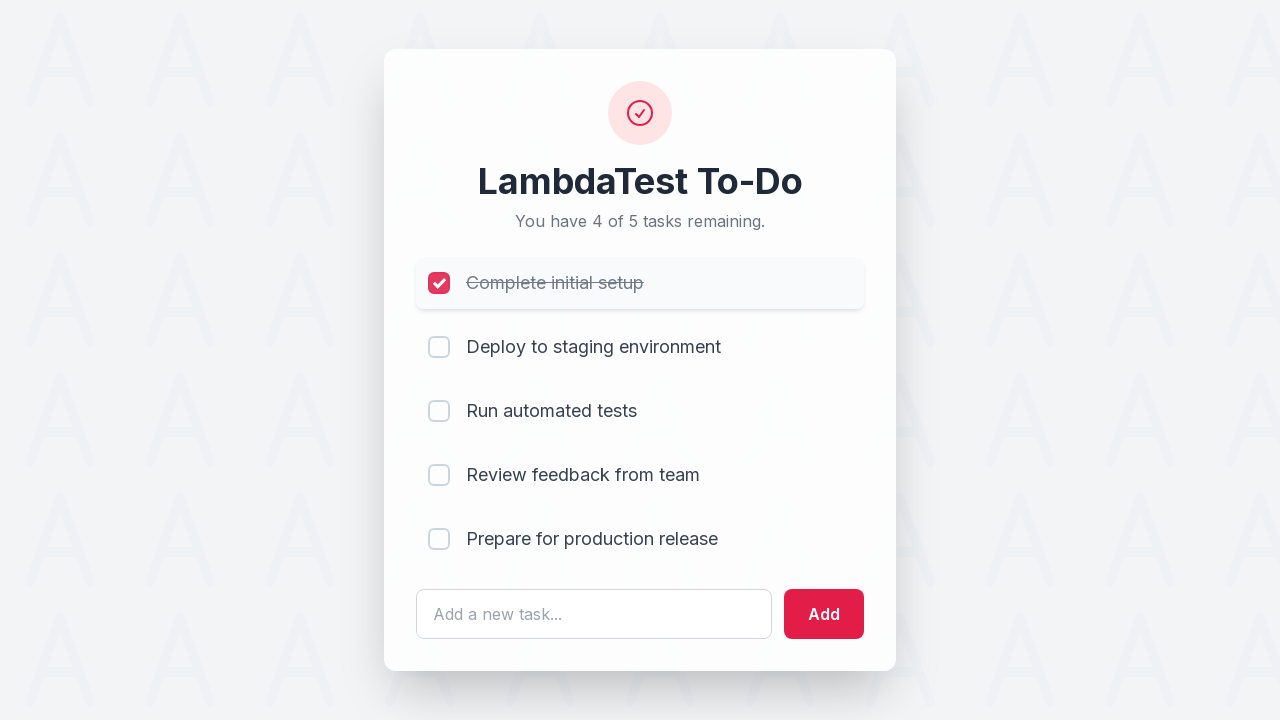

Checked the second existing todo item at (439, 347) on input[name='li2']
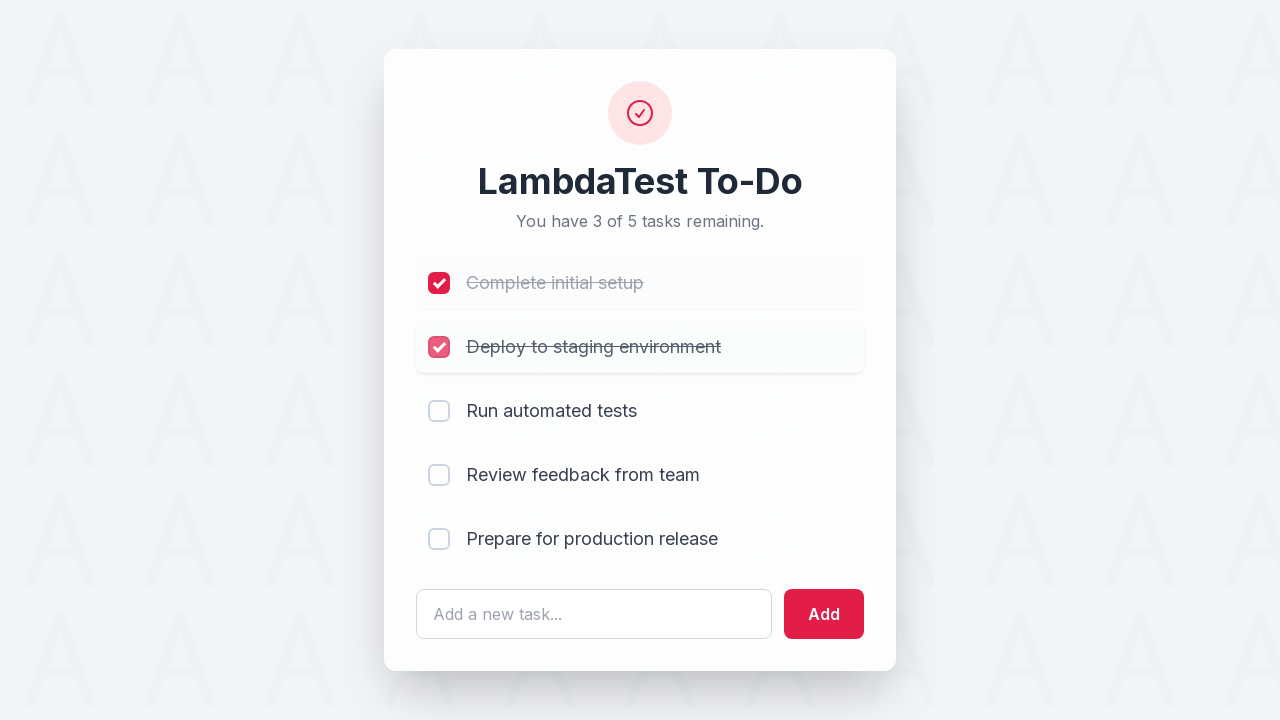

Filled in new todo item text: 'Happy Testing at LambdaTest' on #sampletodotext
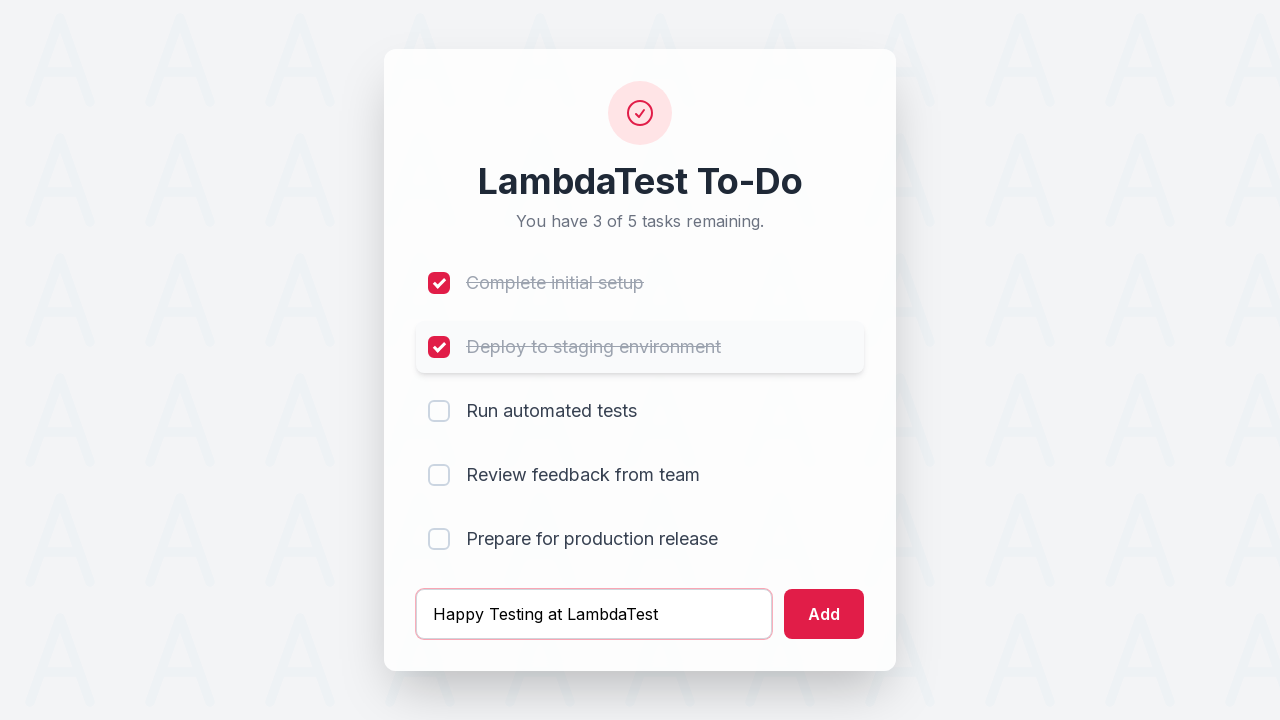

Clicked the Add button to create the new todo item at (824, 614) on #addbutton
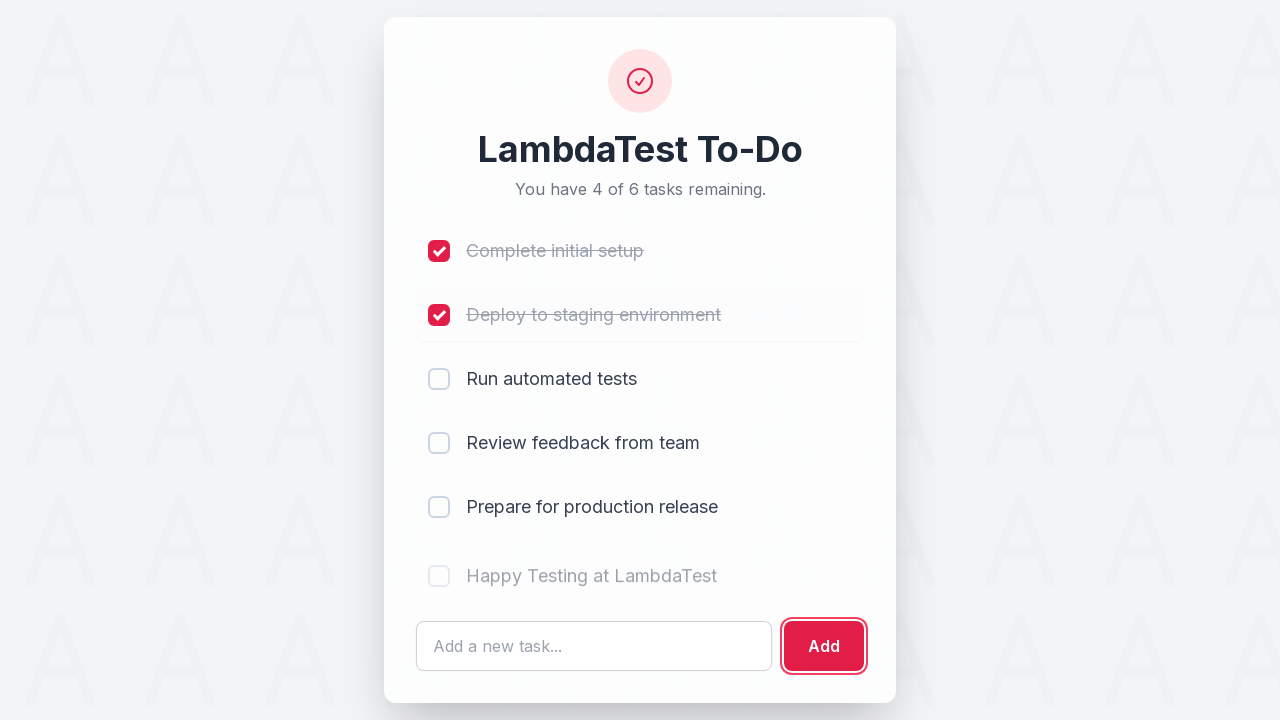

Verified the new todo item appeared in the list
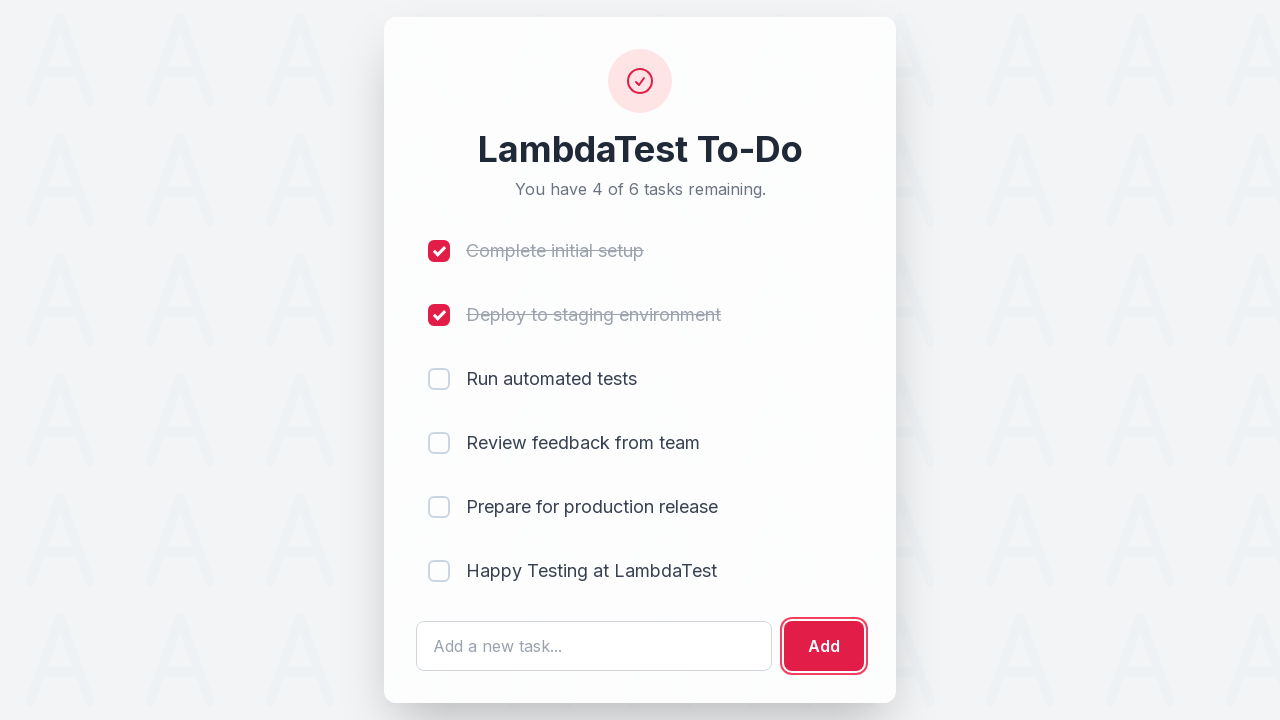

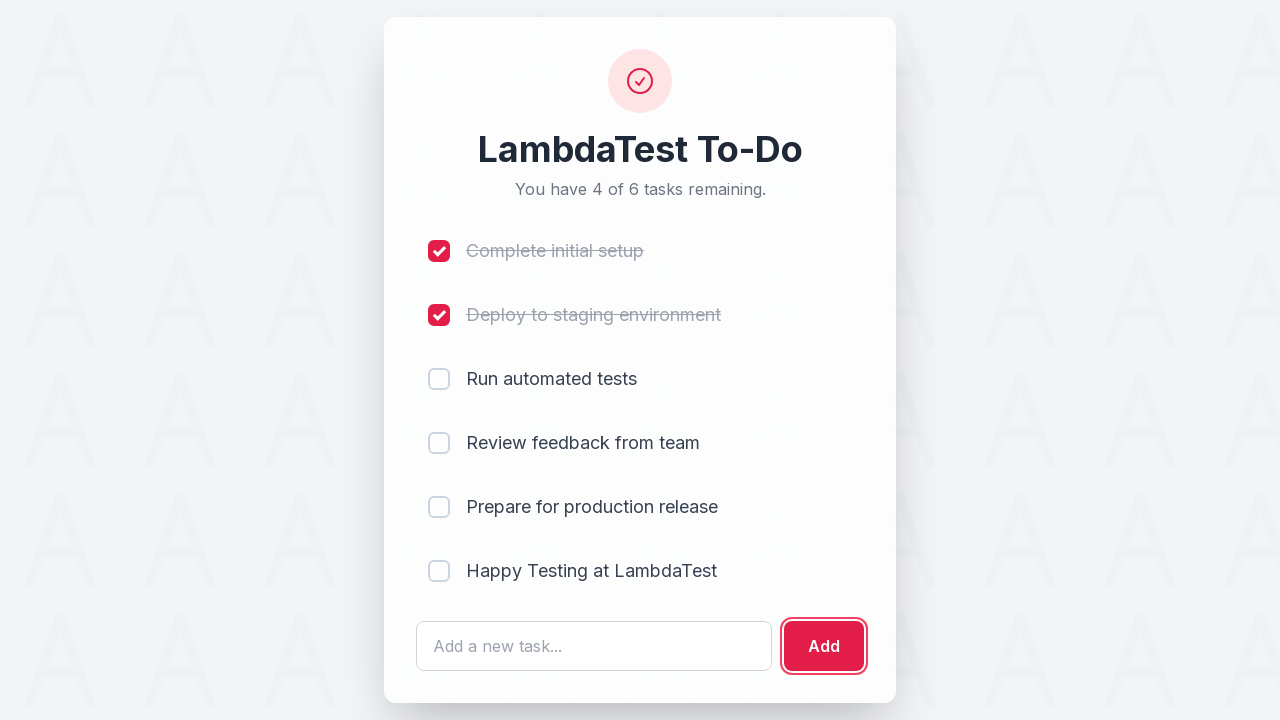